Tests AJAX functionality on W3Schools by clicking a button that loads dynamic content and waiting for the content to appear

Starting URL: https://www.w3schools.com/xml/ajax_intro.asp

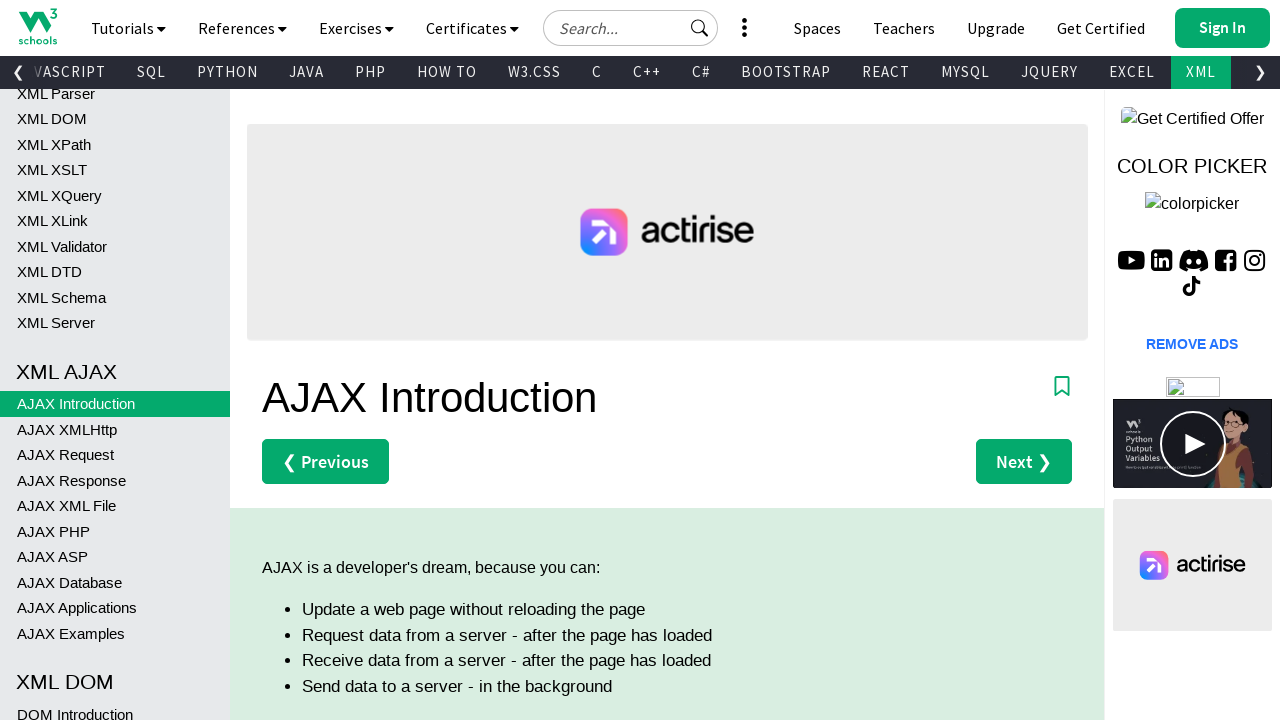

Clicked AJAX button to trigger dynamic content loading at (344, 360) on xpath=//*[@id="demo"]/button
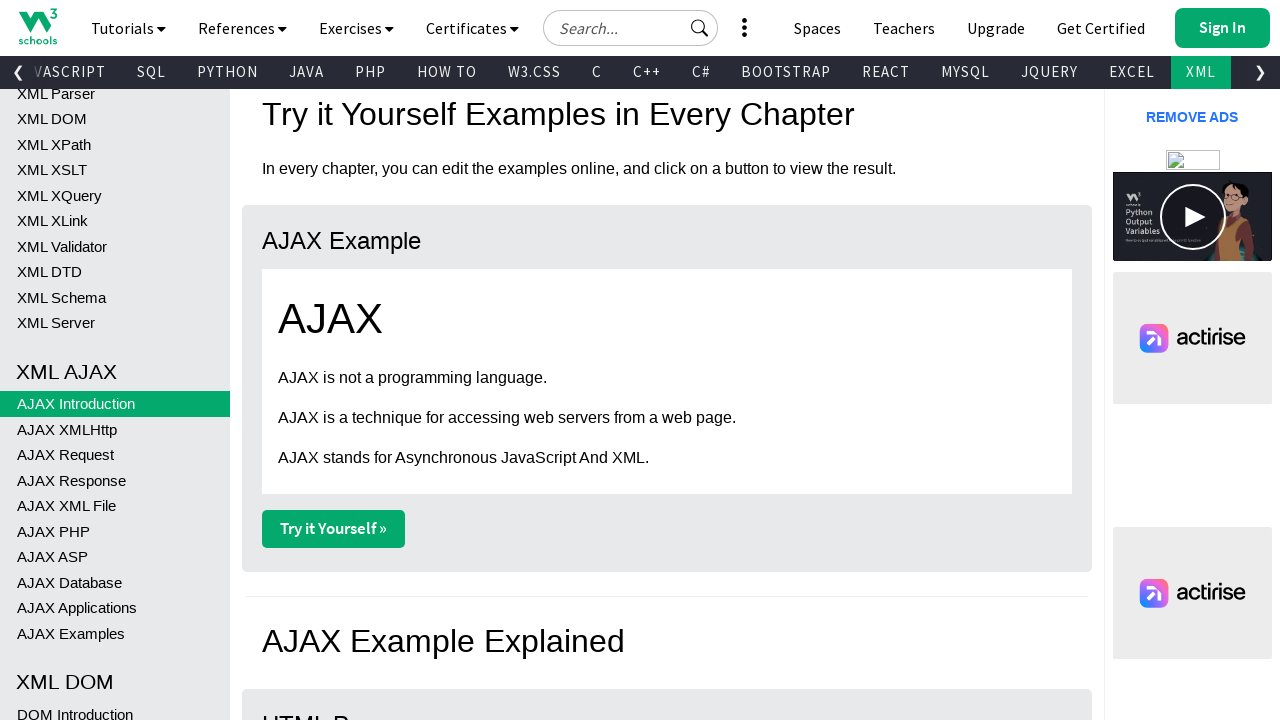

Dynamic h1 element appeared in demo div
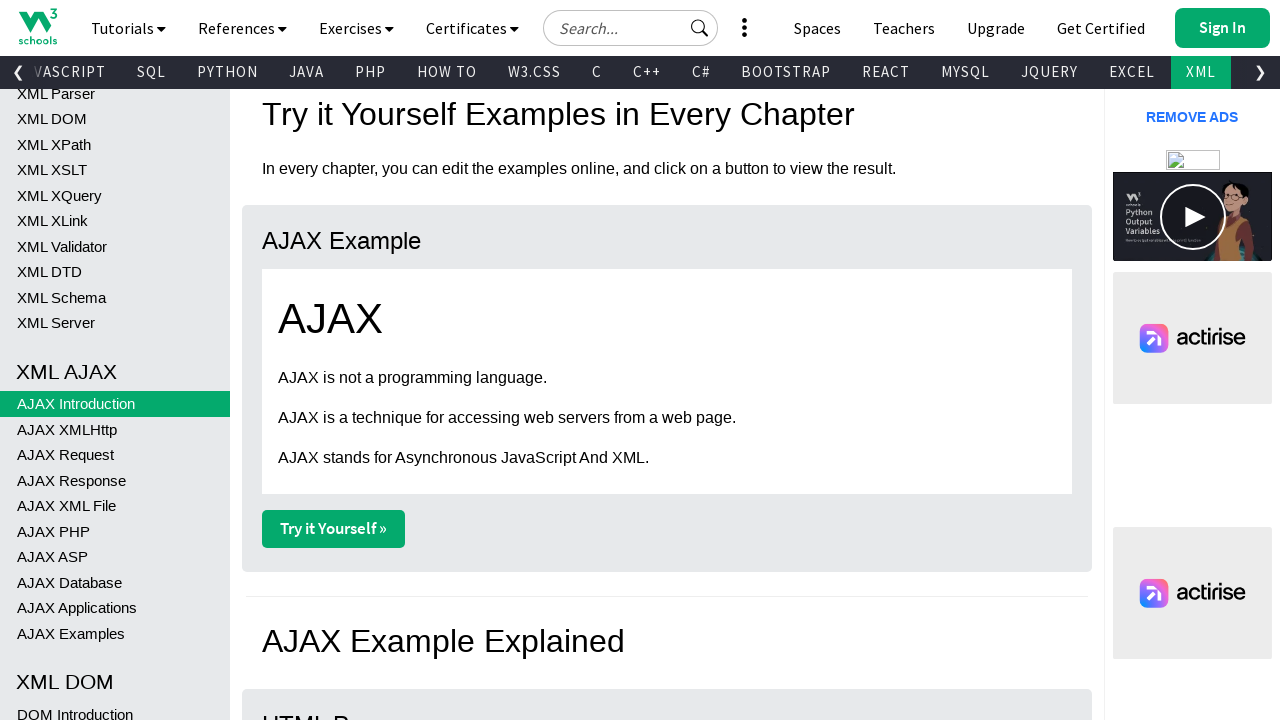

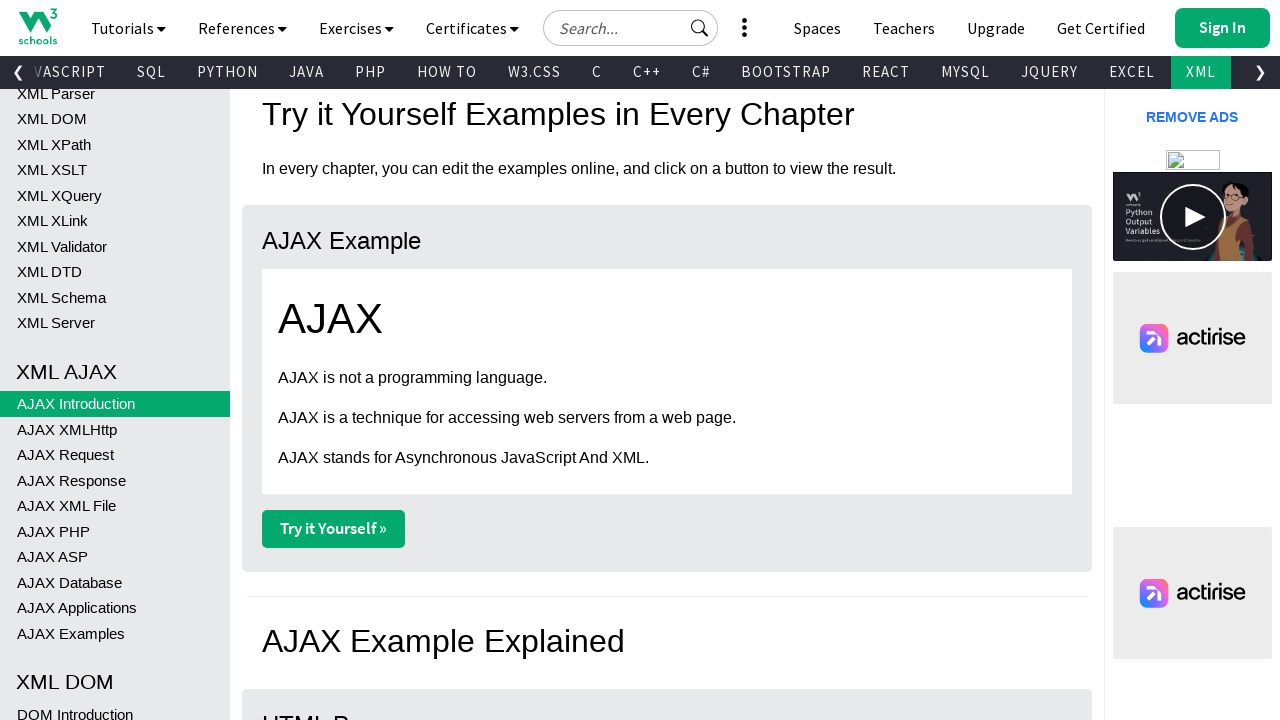